Demonstrates injecting jQuery and jQuery Growl notification library into a page and displaying various notification messages (standard, error, notice, warning).

Starting URL: http://the-internet.herokuapp.com

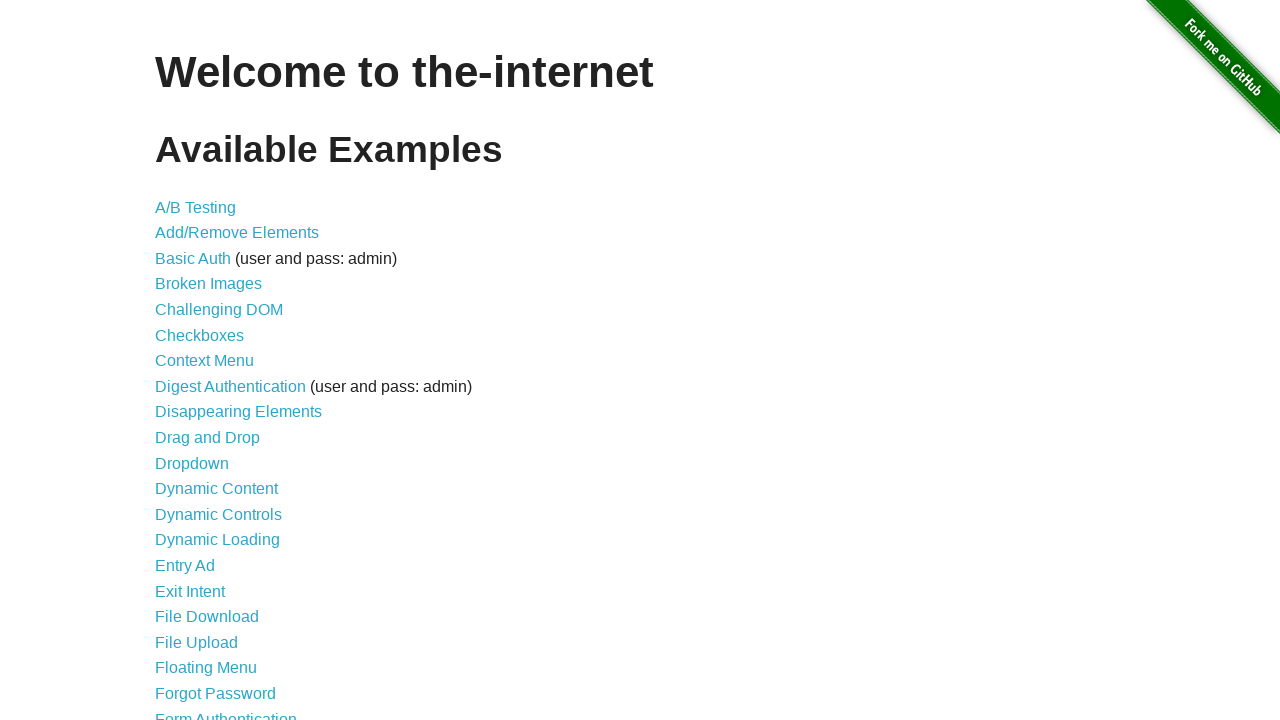

Injected jQuery library into page
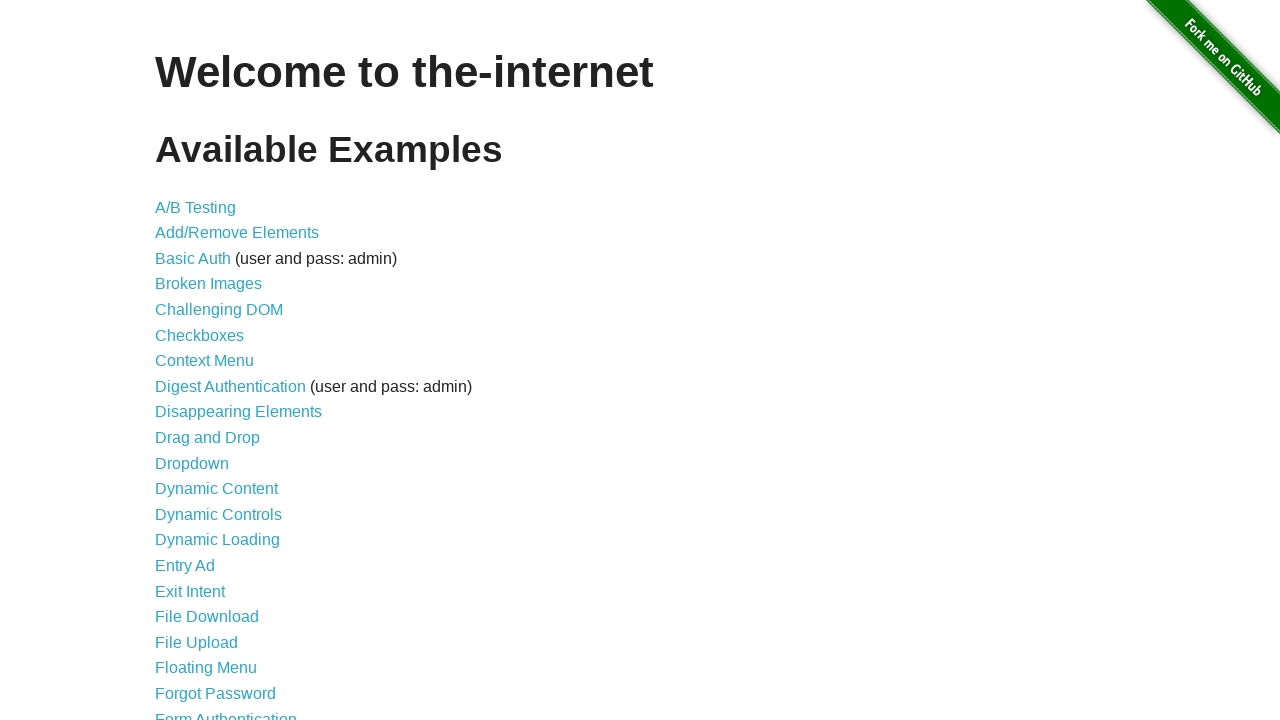

Loaded jQuery Growl plugin script
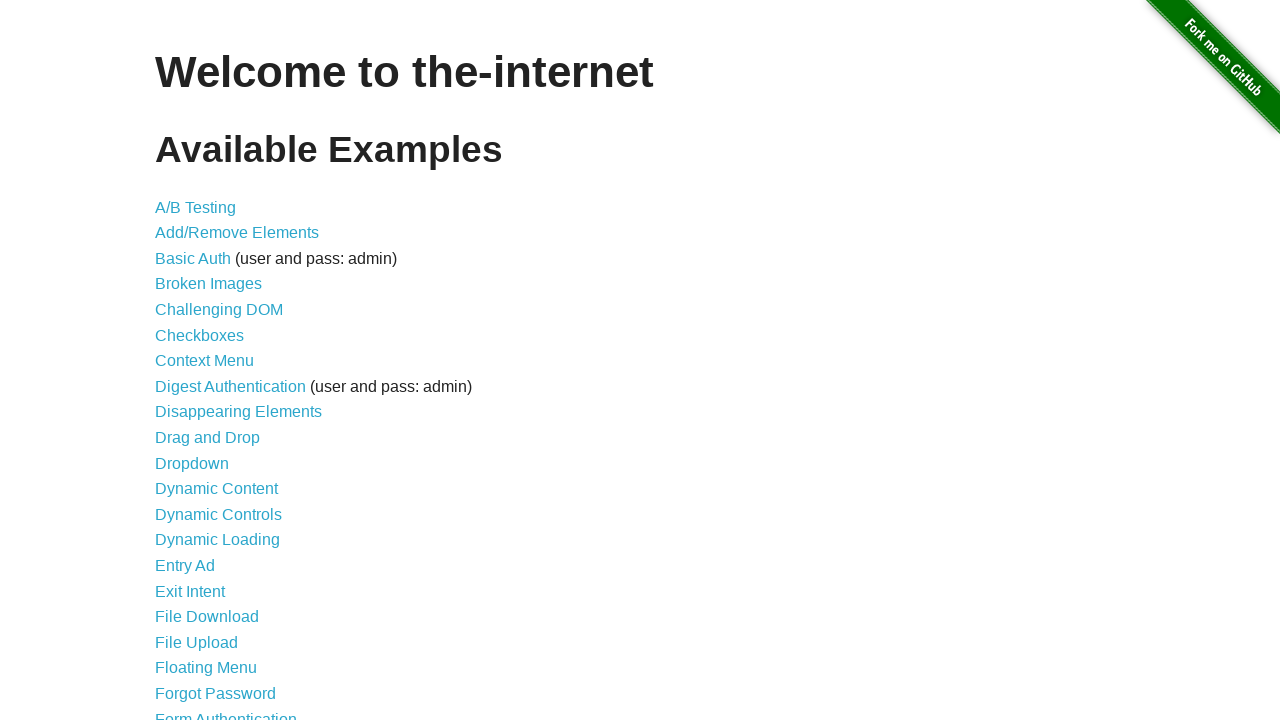

Added jQuery Growl stylesheet to page
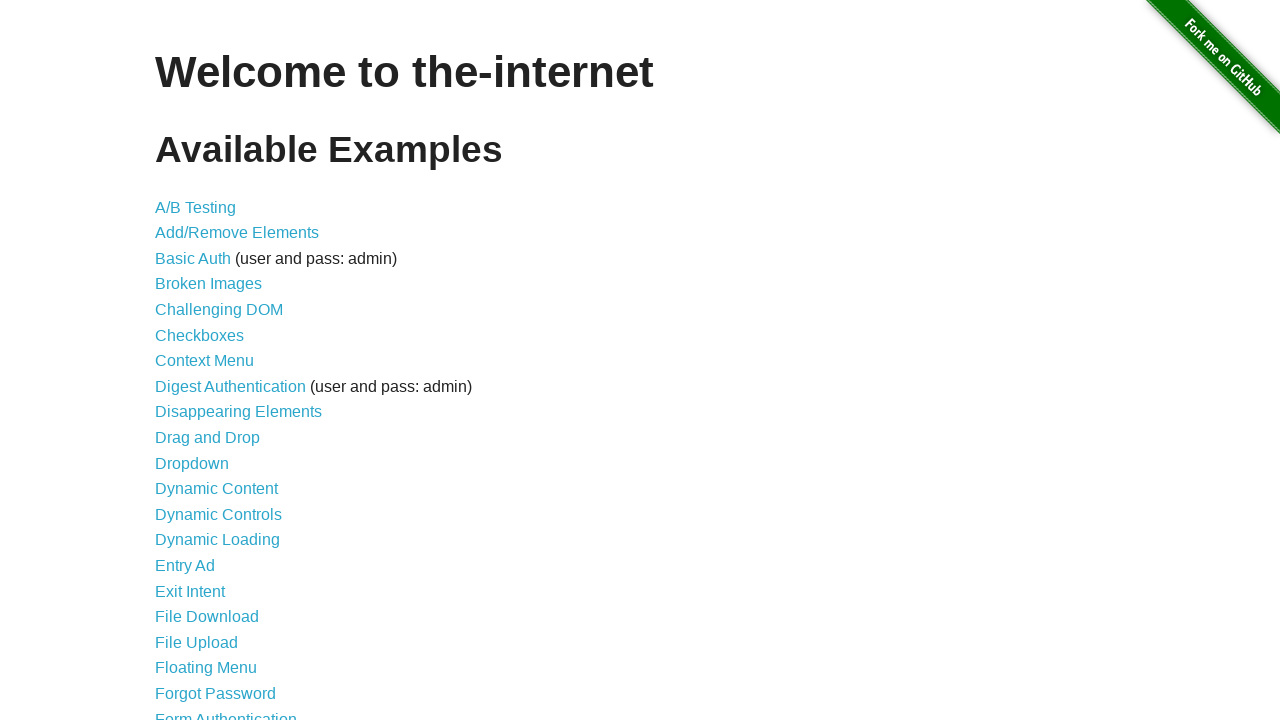

Waited for scripts to load
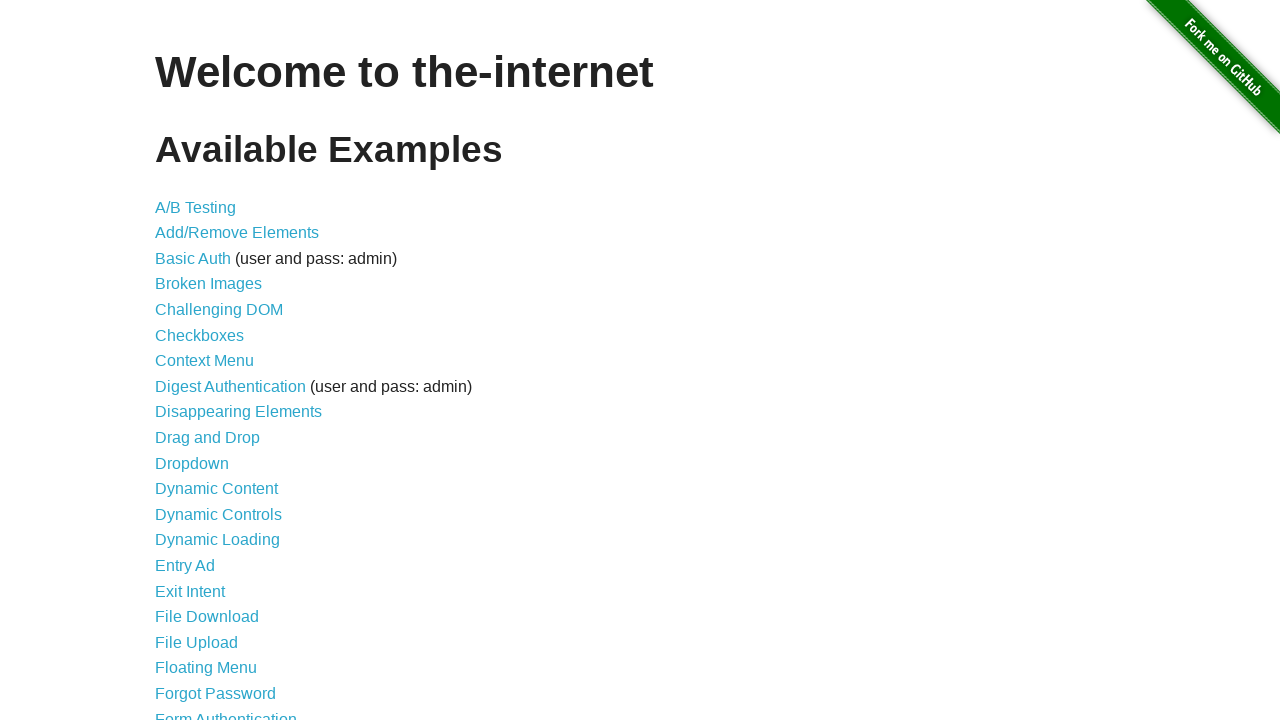

Displayed standard growl notification
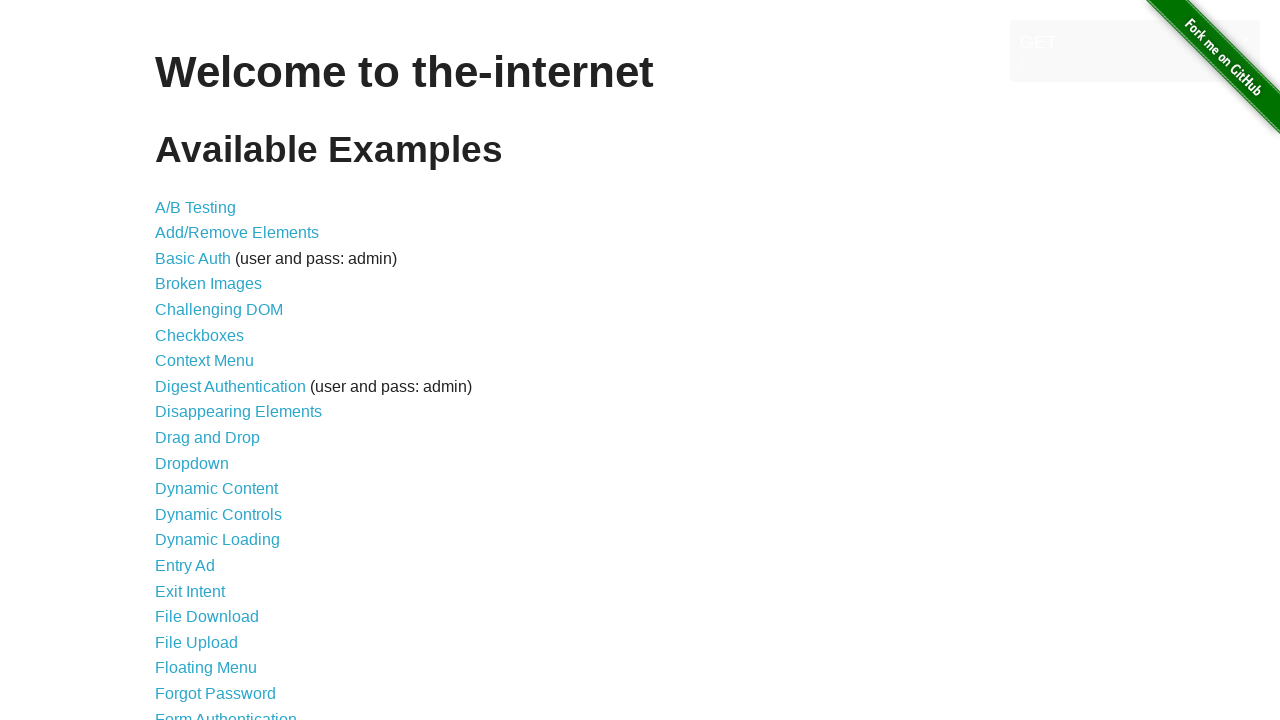

Displayed error growl notification
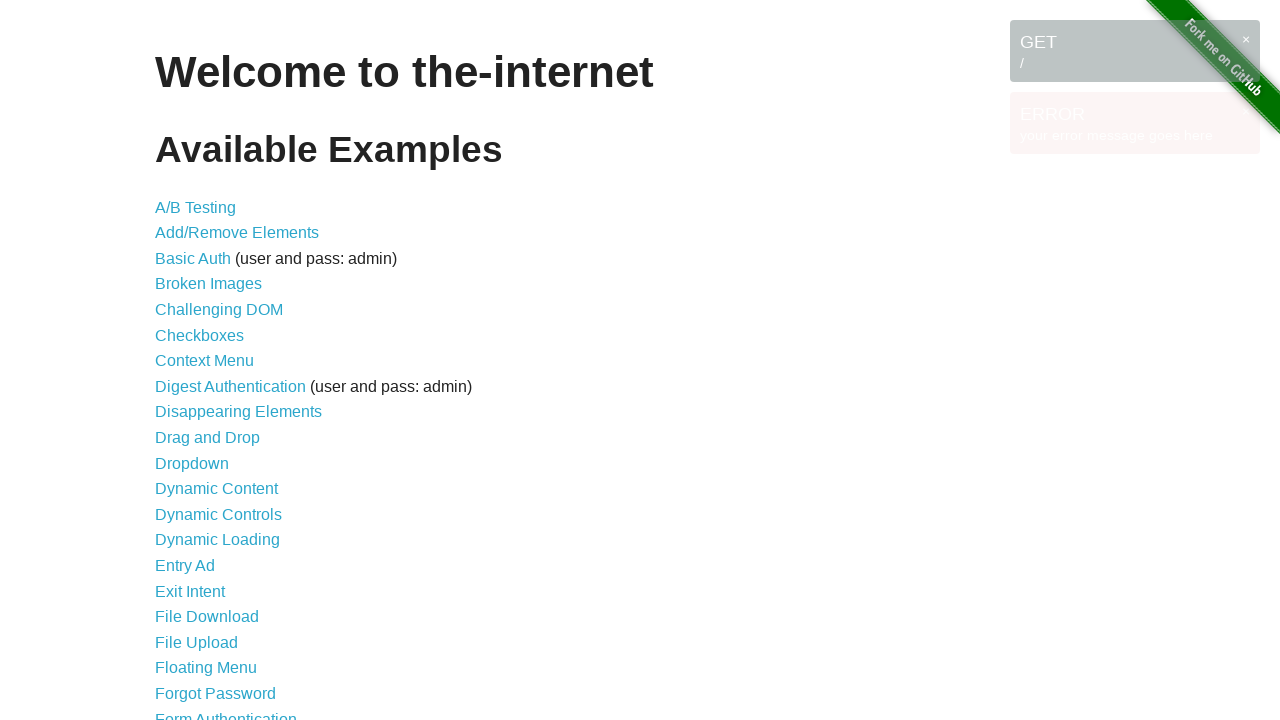

Displayed notice growl notification
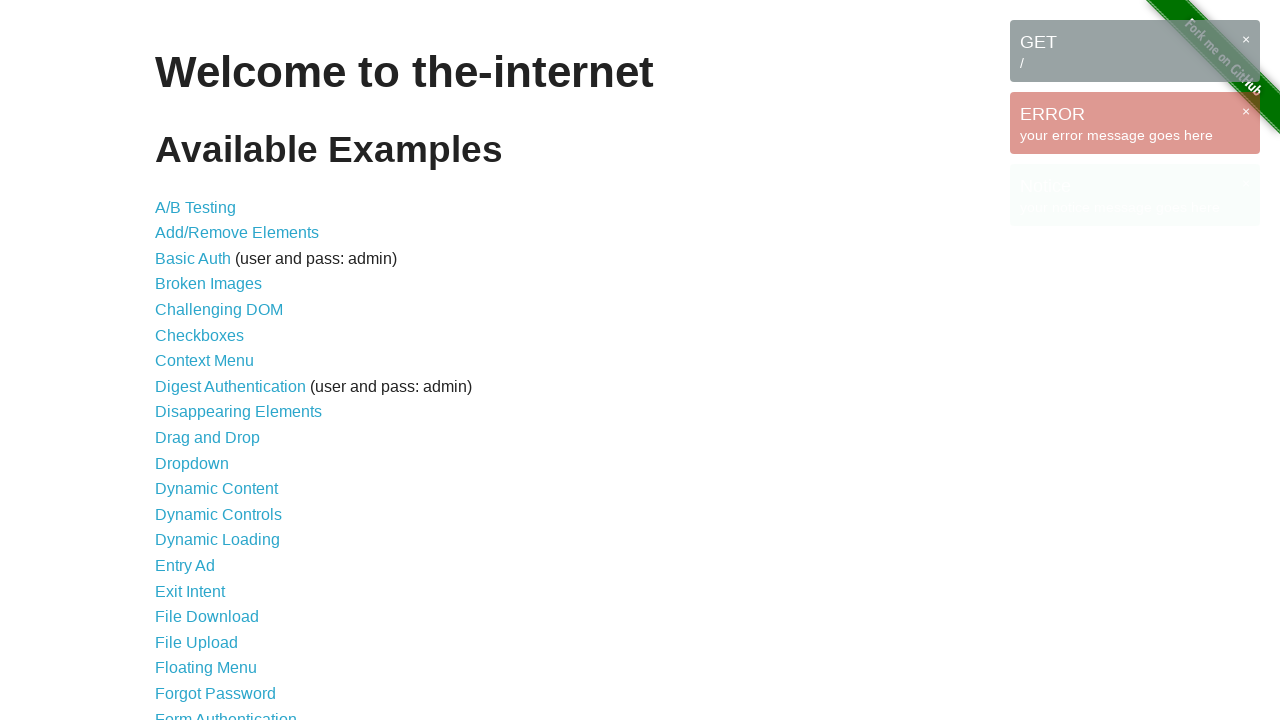

Displayed warning growl notification
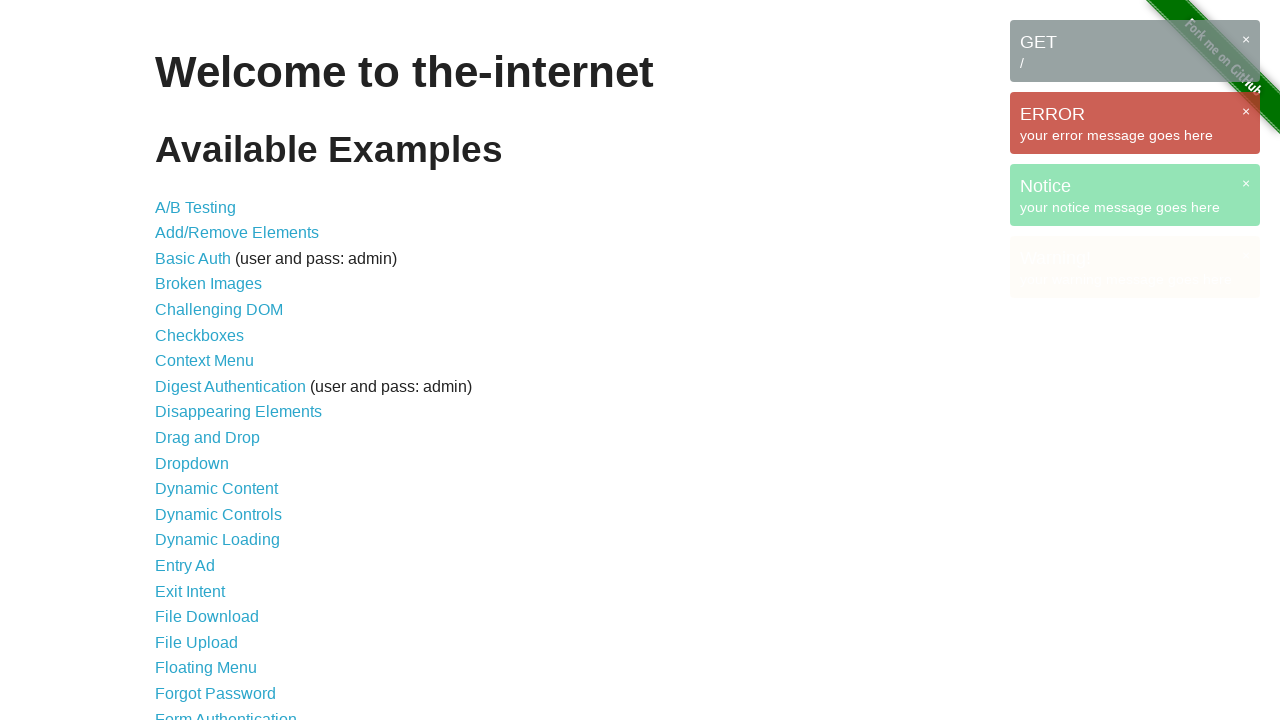

Waited for notifications to be visible on screen
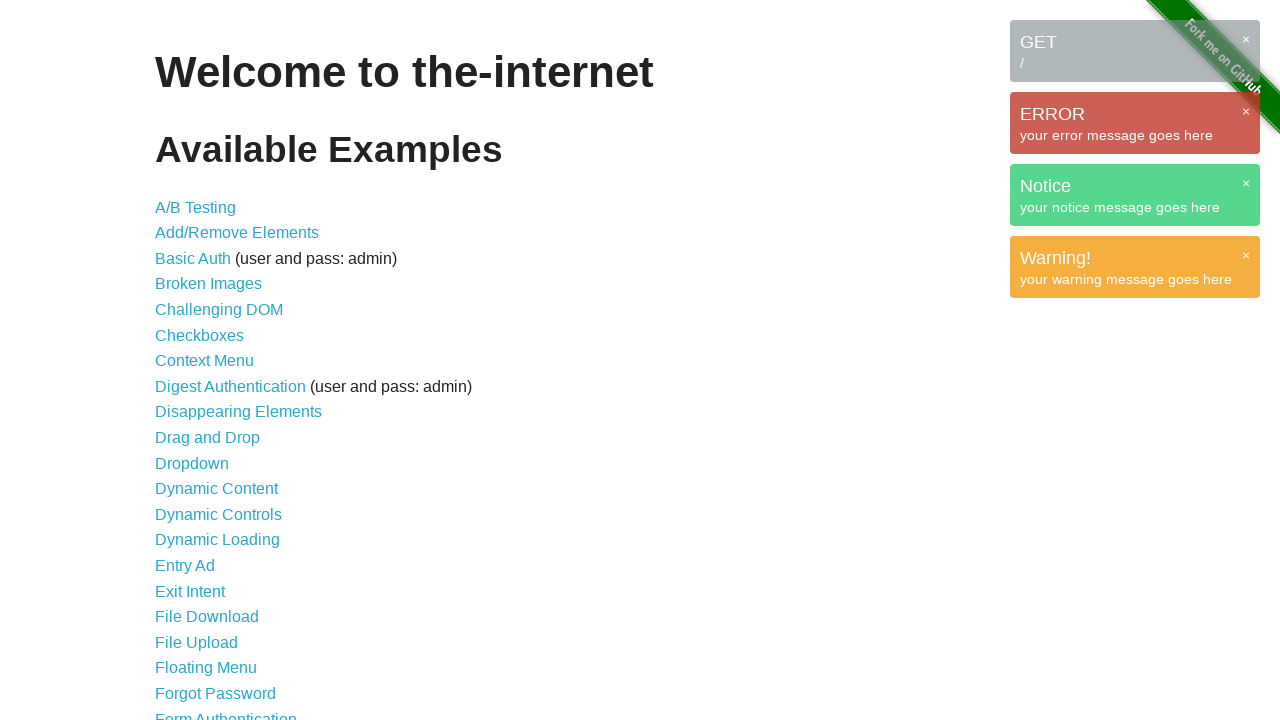

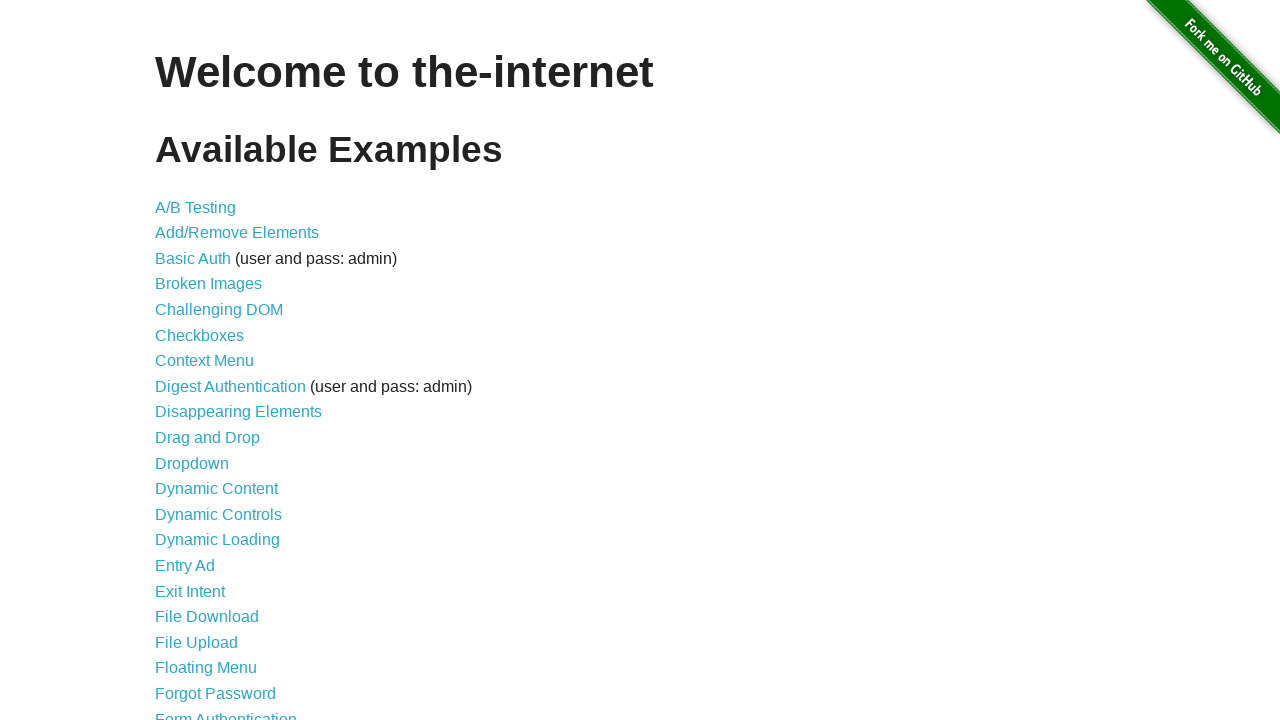